Navigates to Anjuke Shanghai community real estate listings page and waits for the page content to load

Starting URL: https://shanghai.anjuke.com/community/?from=navigation

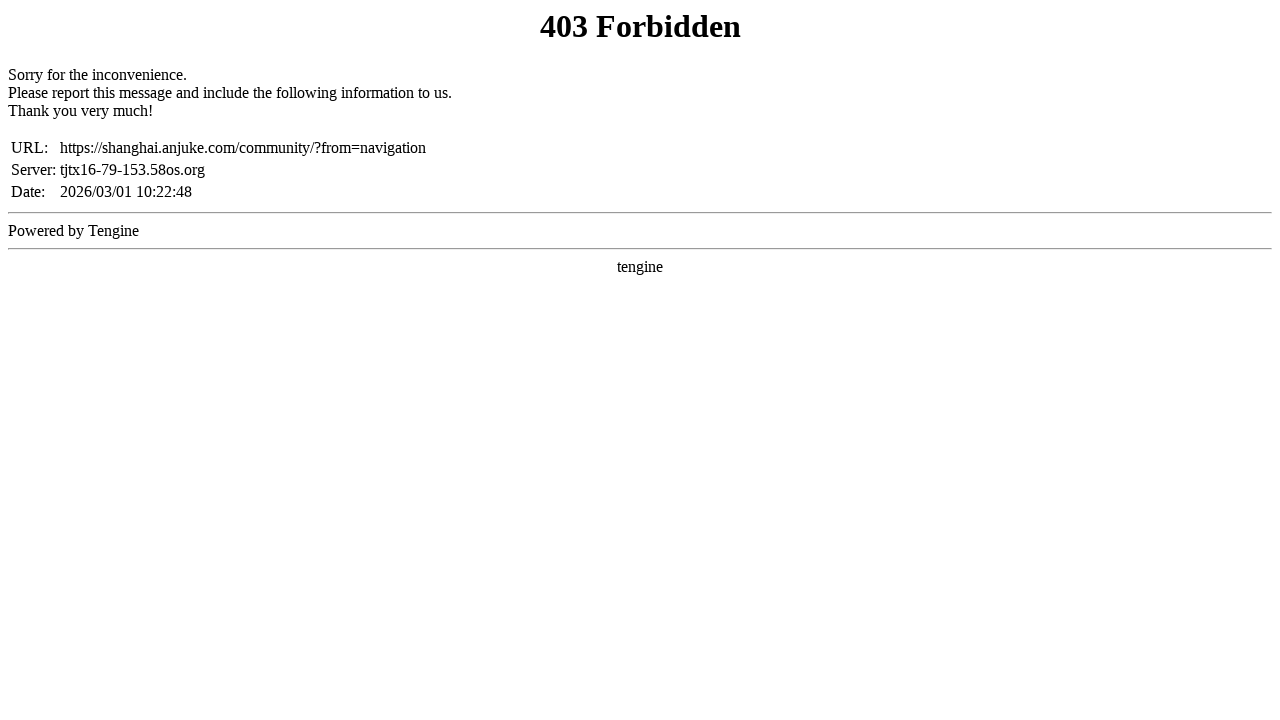

Navigated to Anjuke Shanghai community real estate listings page
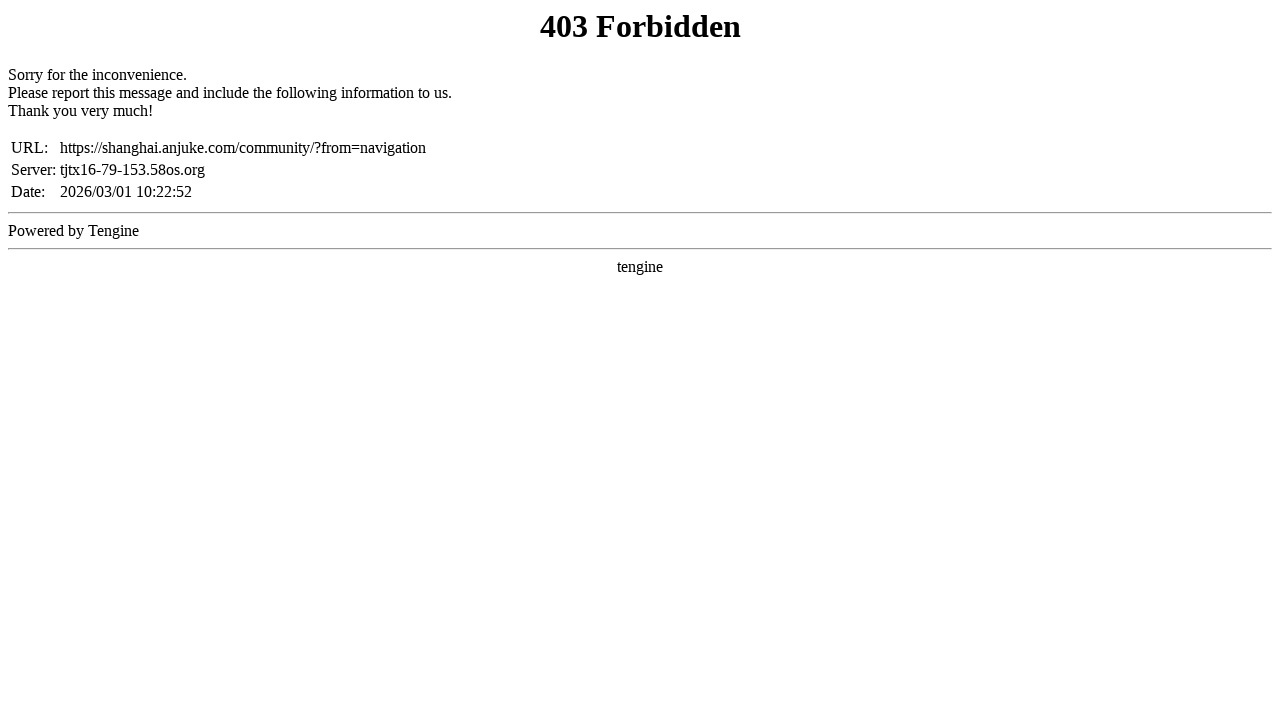

Page DOM content loaded
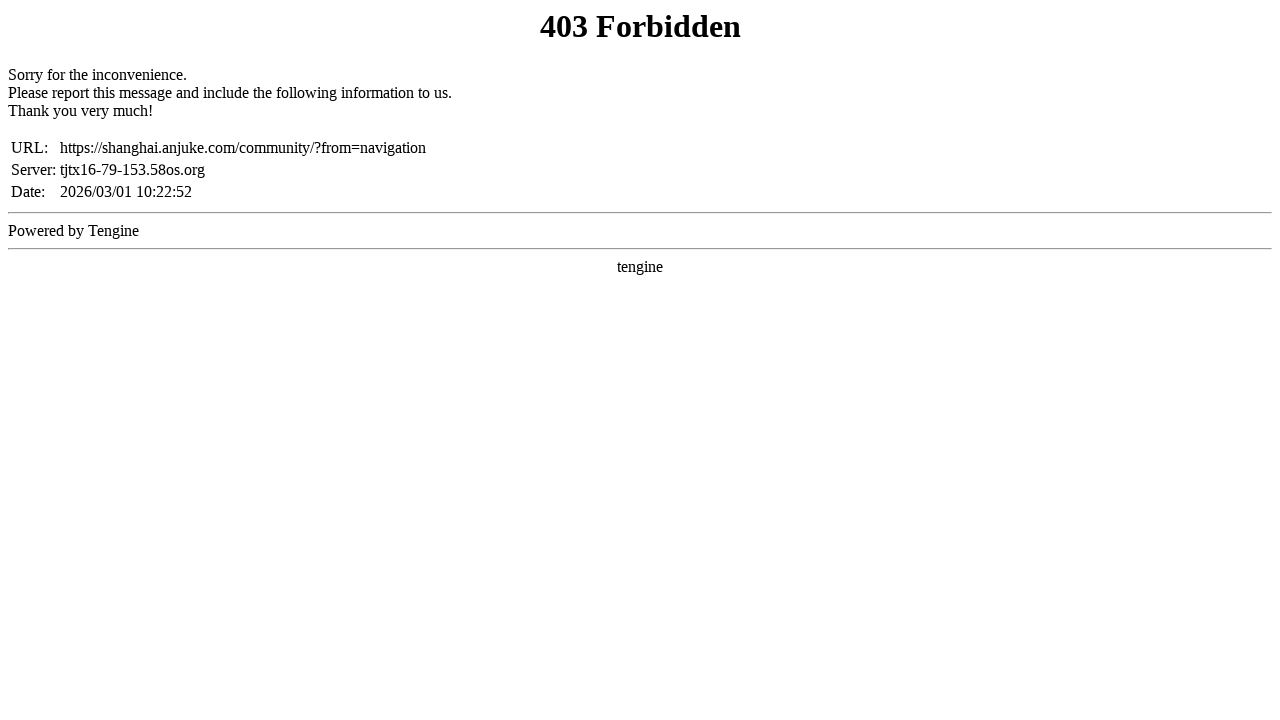

Page body element is present, community listings page fully loaded
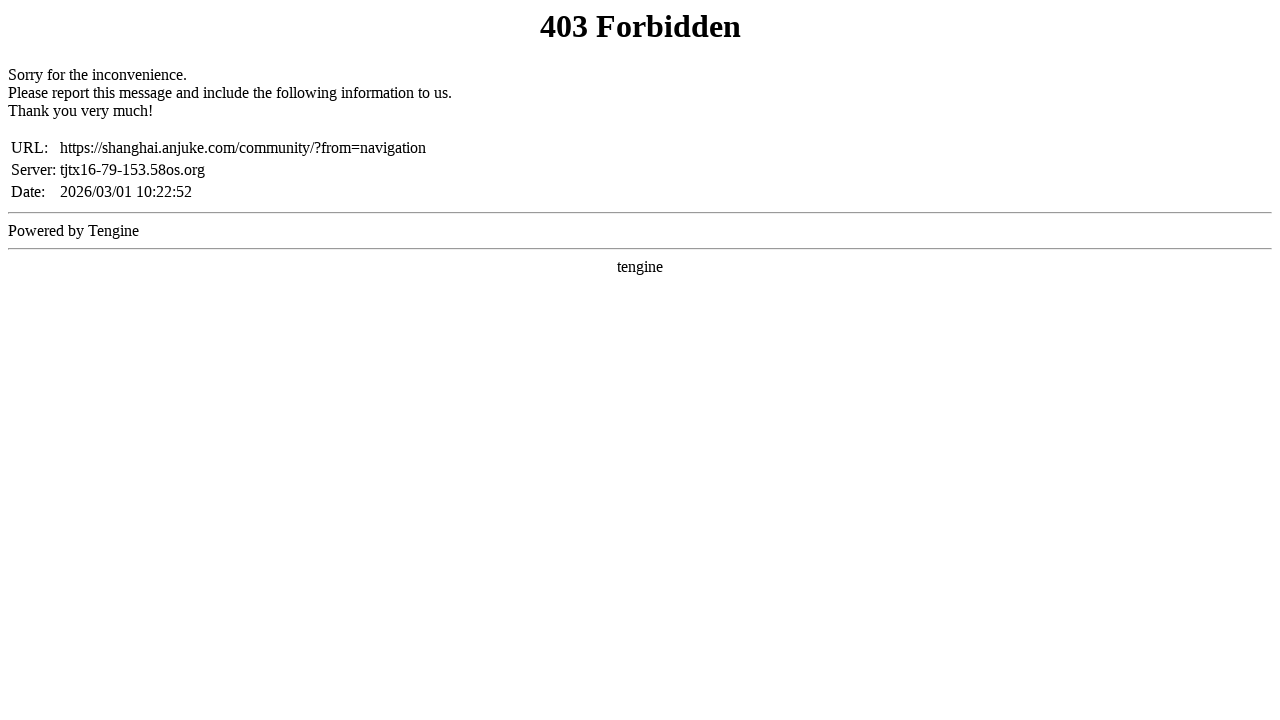

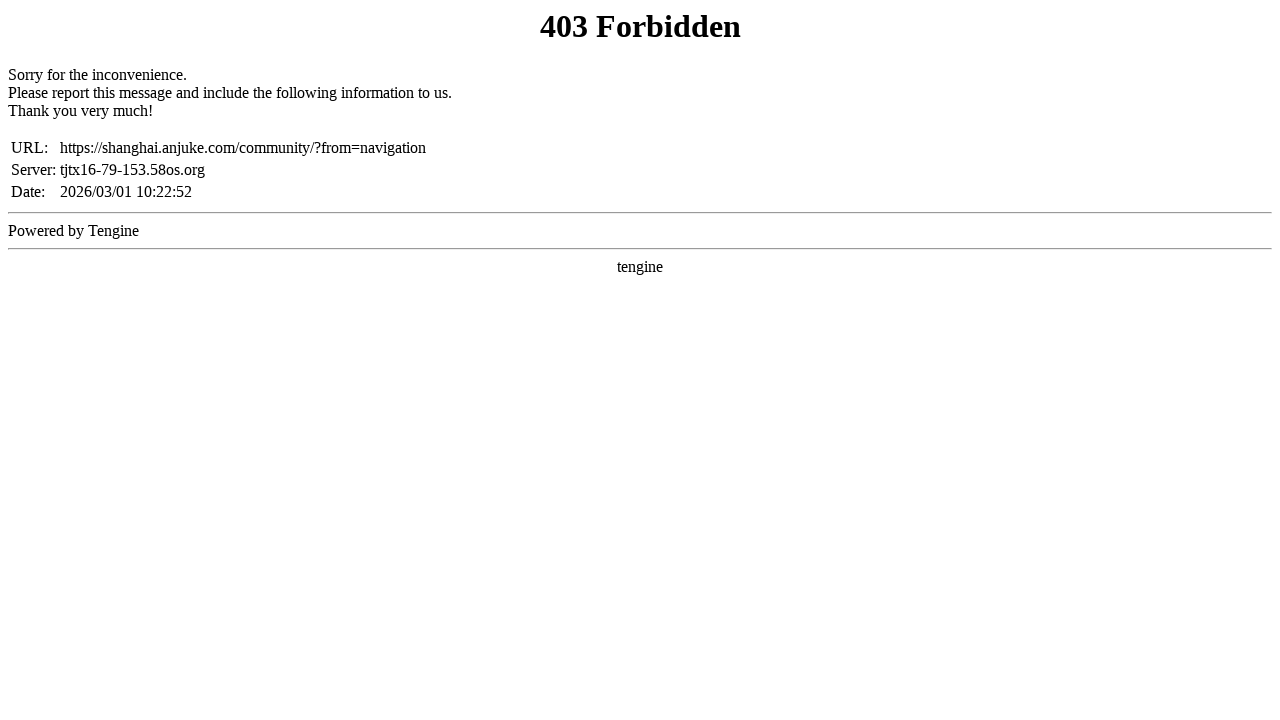